Navigates to the Contact Us page and fills out the contact form with name, email, subject, and message, then submits it and verifies the success message

Starting URL: https://alchemy.hguy.co/lms

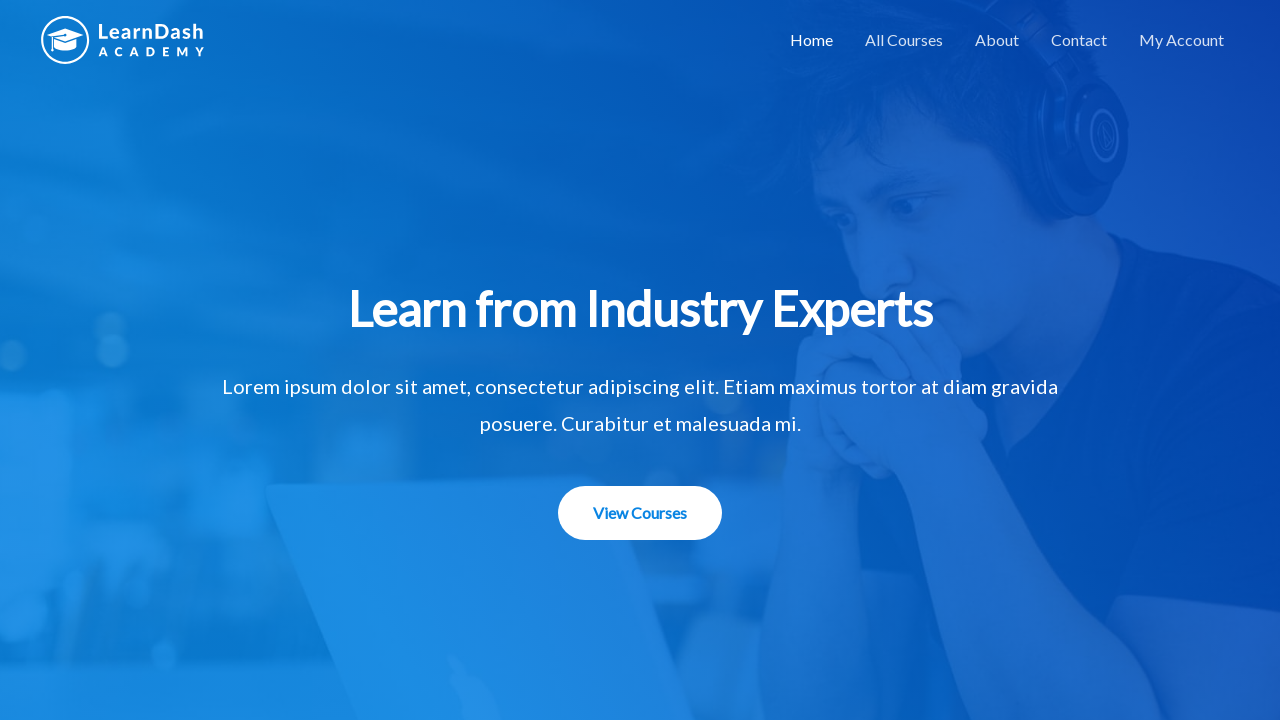

Clicked on Contact menu option at (1079, 40) on li#menu-item-1506 a
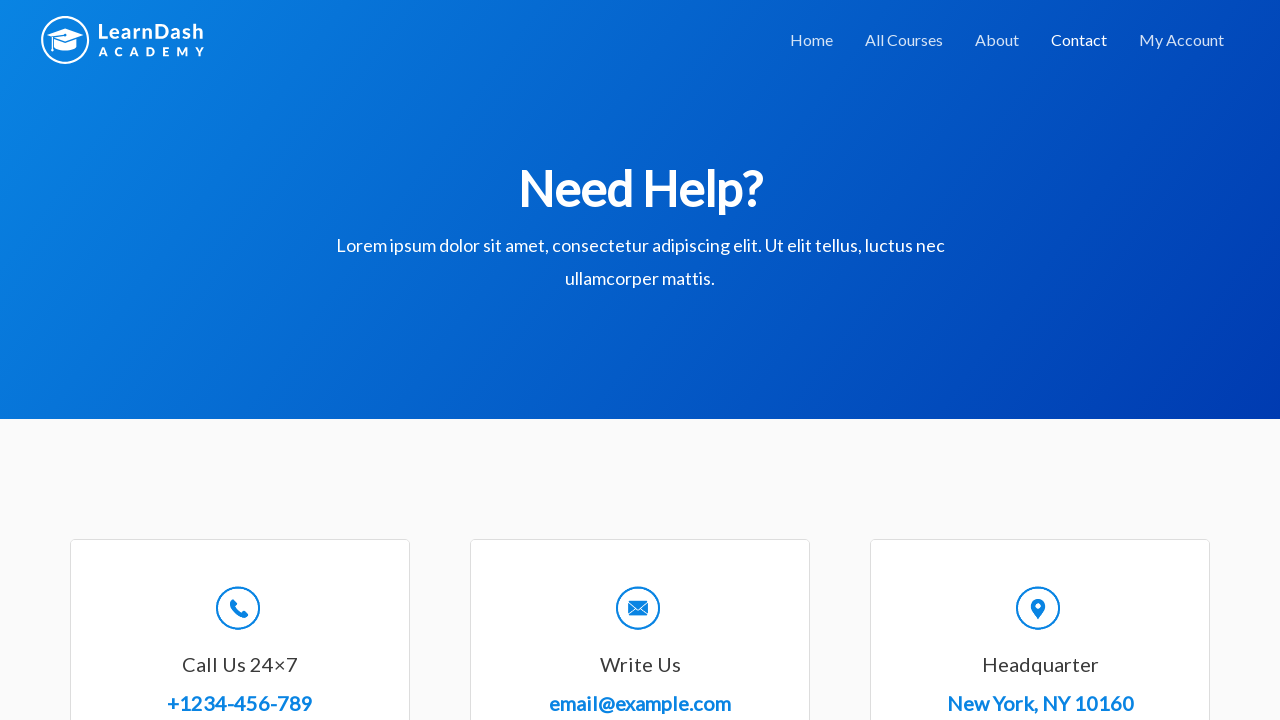

Contact form loaded and contact form field selector is visible
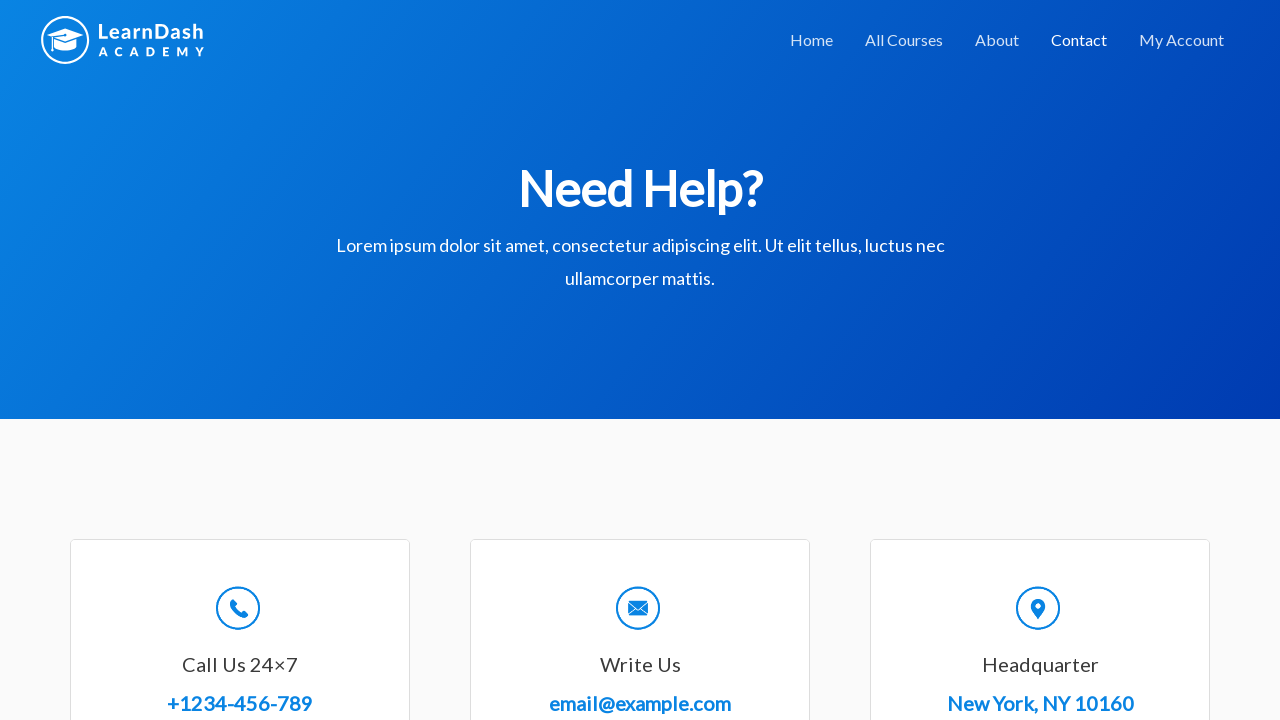

Filled name field with 'John Smith' on input#wpforms-8-field_0
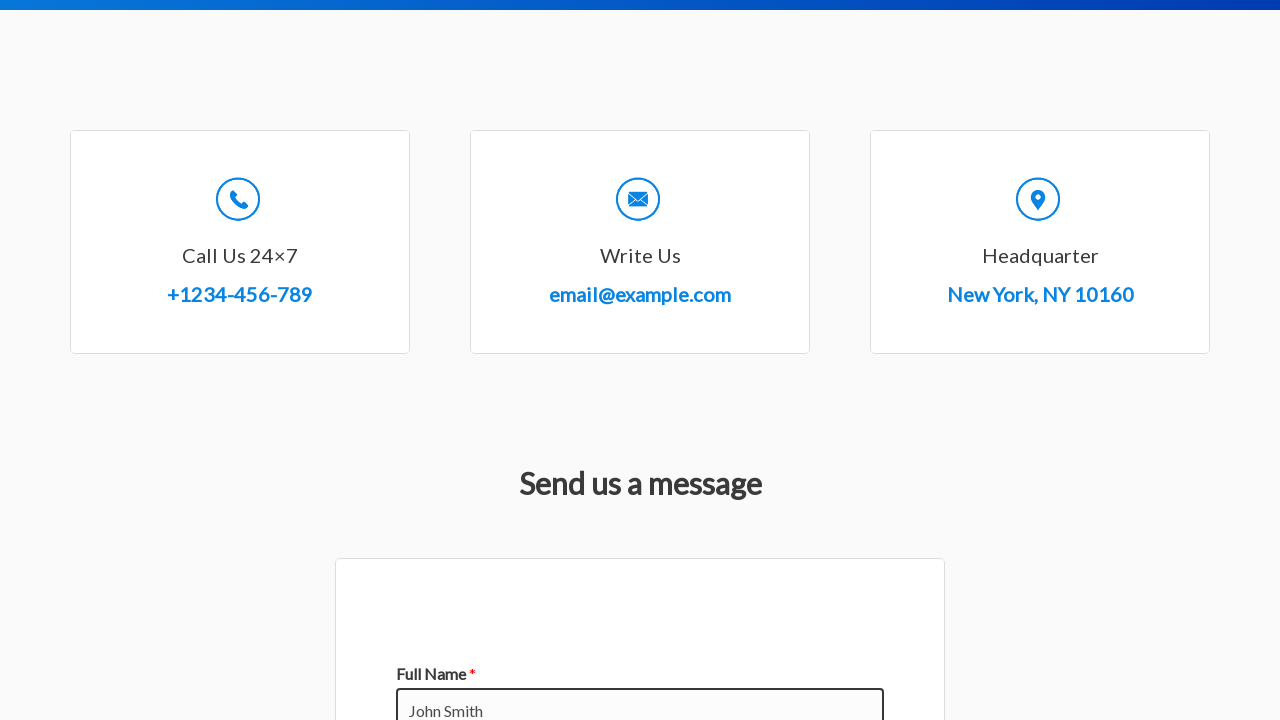

Filled email field with 'john.smith@example.com' on input#wpforms-8-field_1
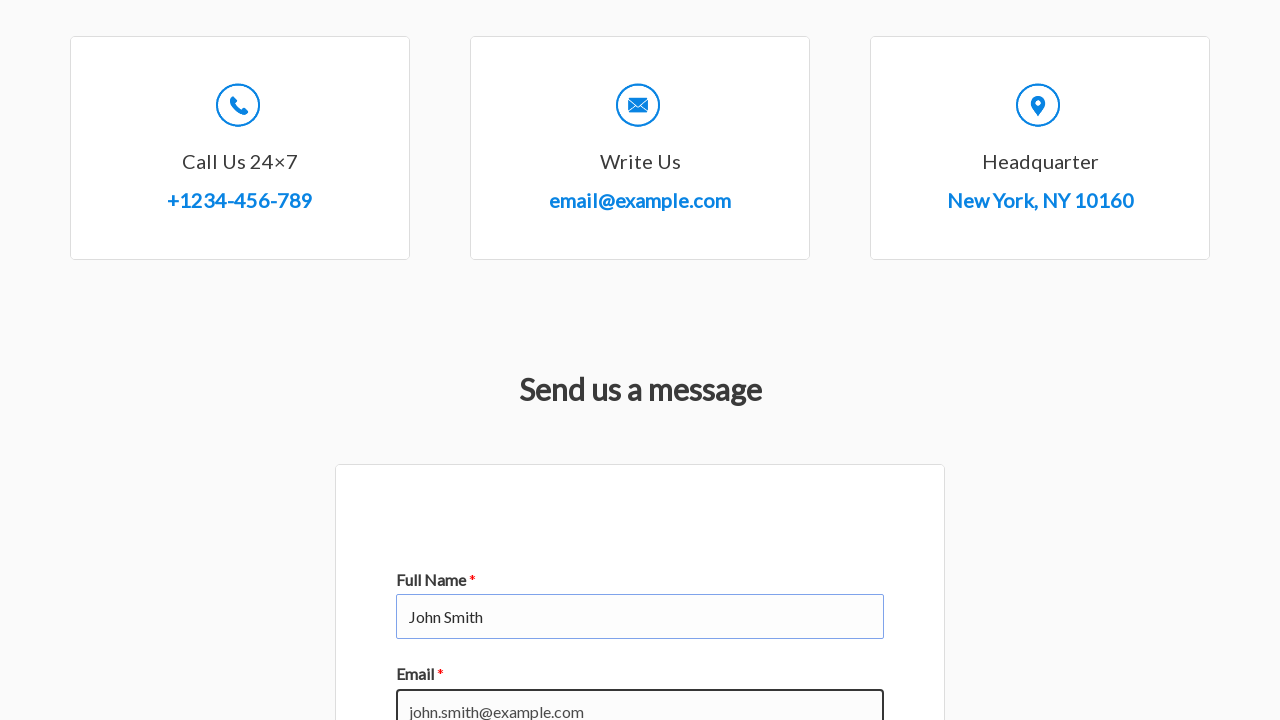

Filled subject field with 'General Inquiry' on input#wpforms-8-field_3
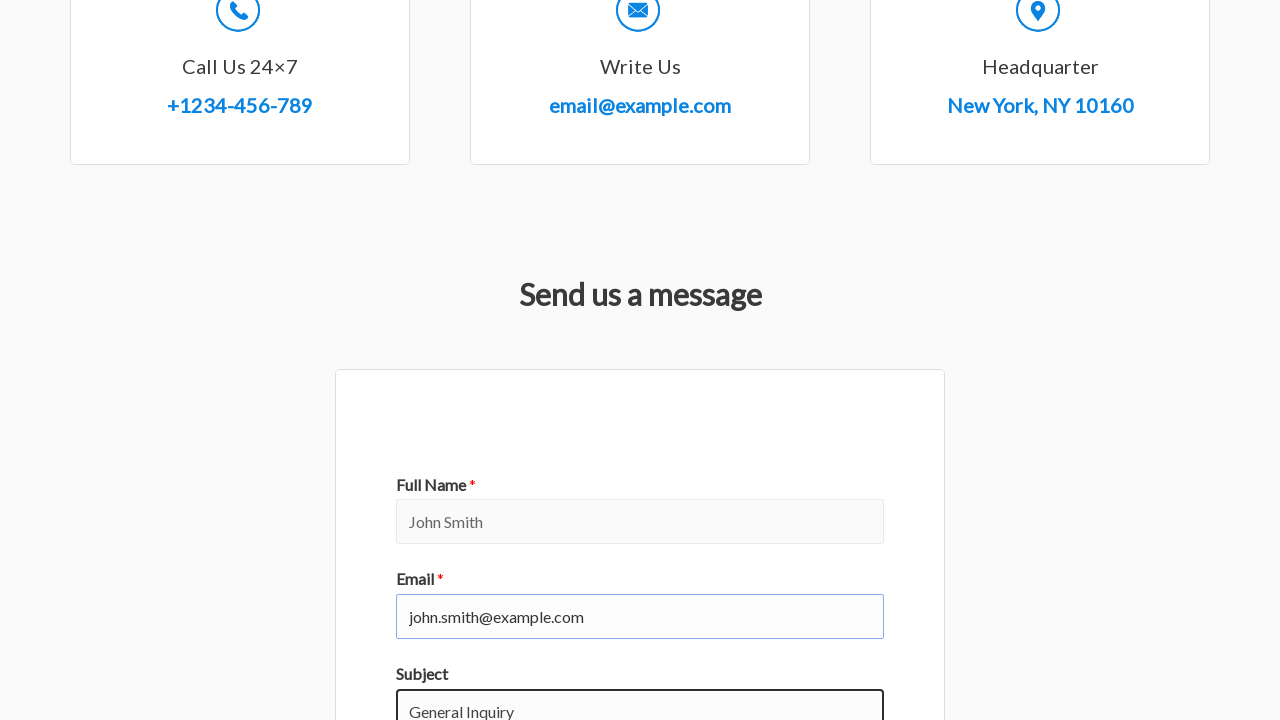

Filled message field with test message on textarea#wpforms-8-field_2
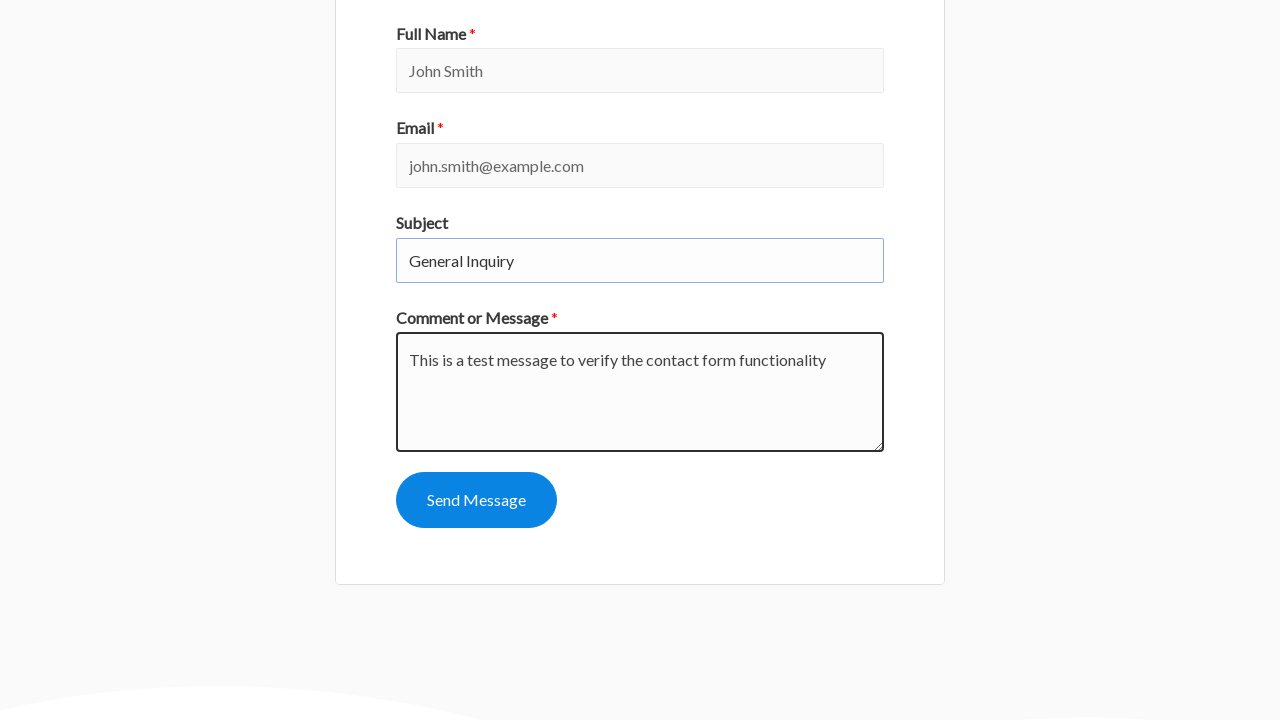

Clicked submit button to submit contact form at (476, 500) on button.wpforms-submit
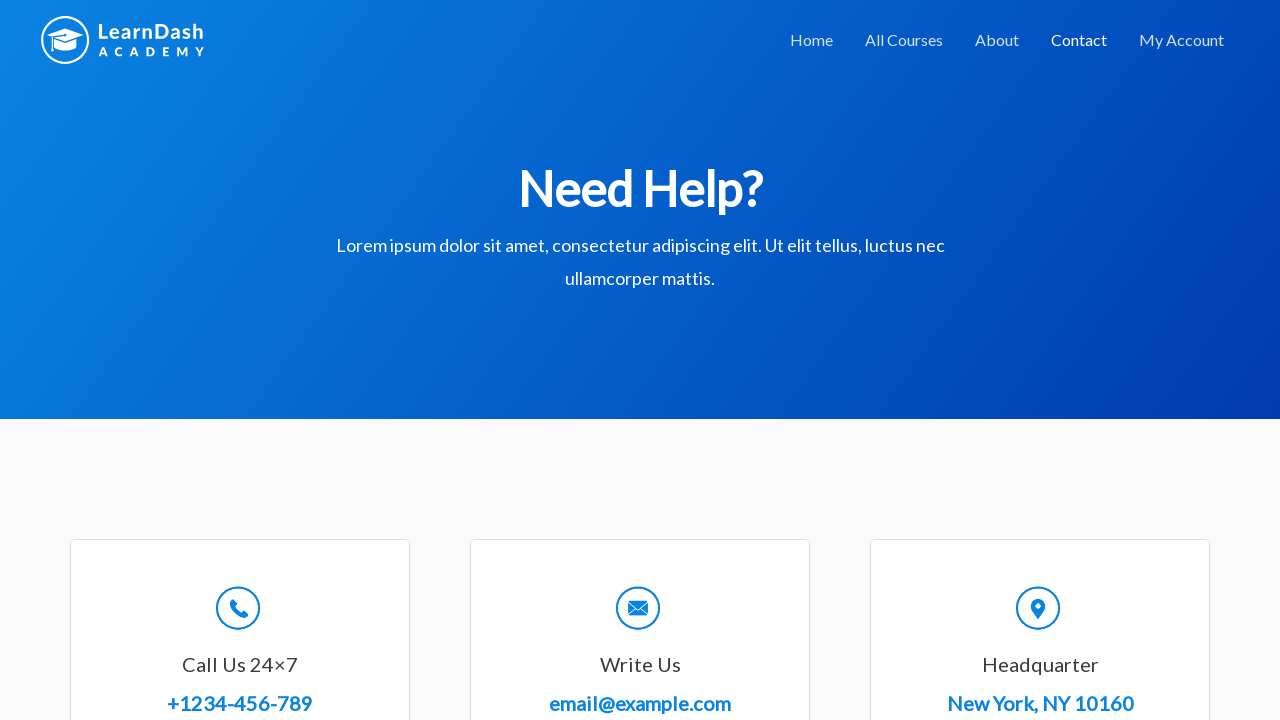

Success message appeared confirming form submission
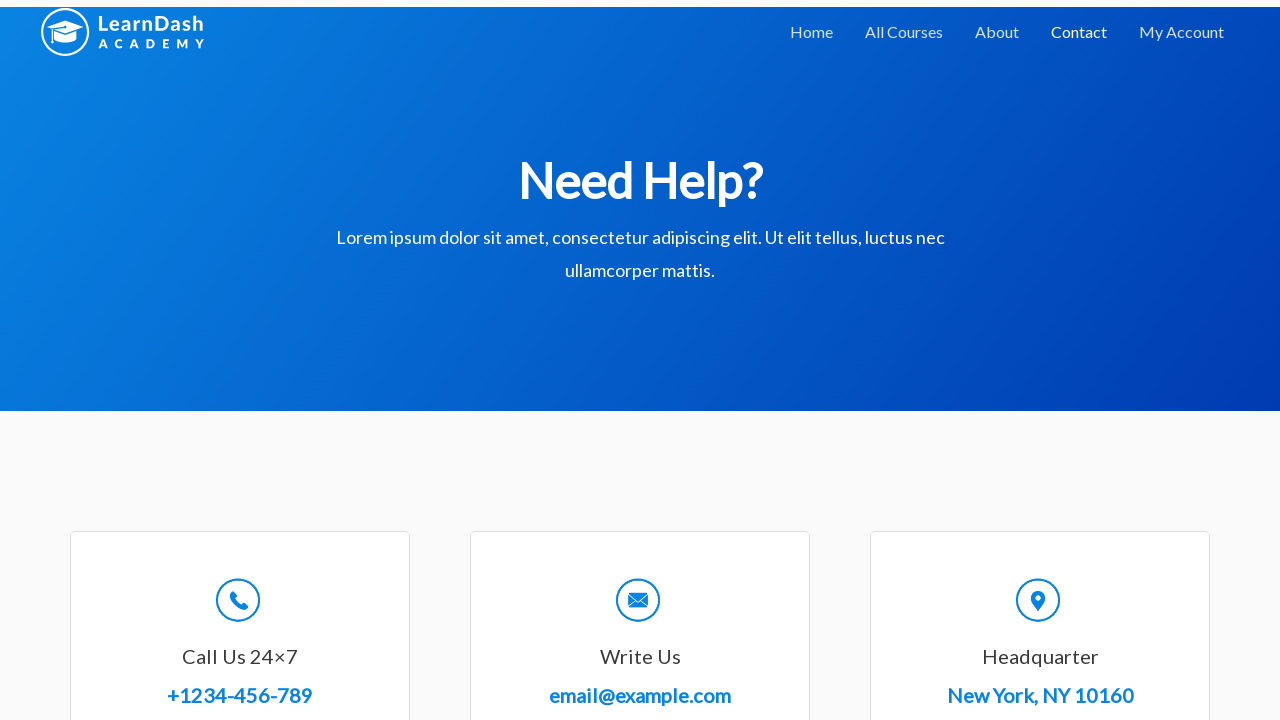

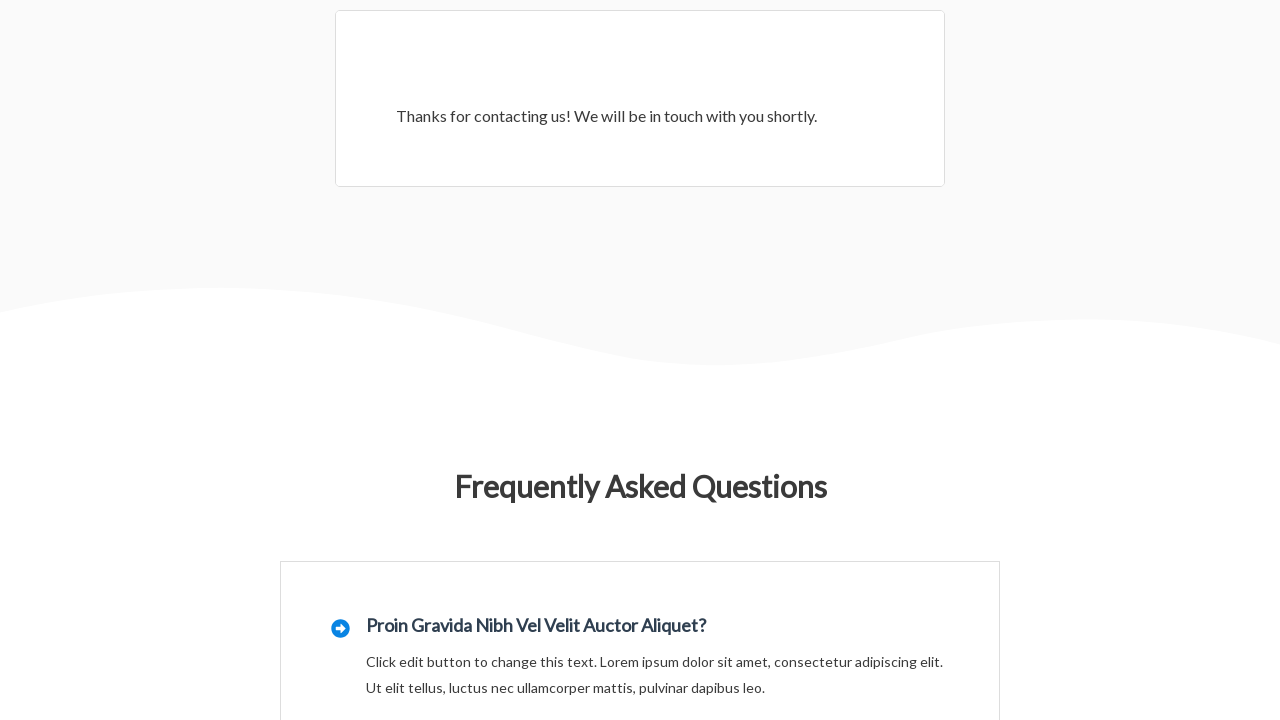